Tests highlighting an element by changing its border style using JavaScript

Starting URL: https://the-internet.herokuapp.com/inputs

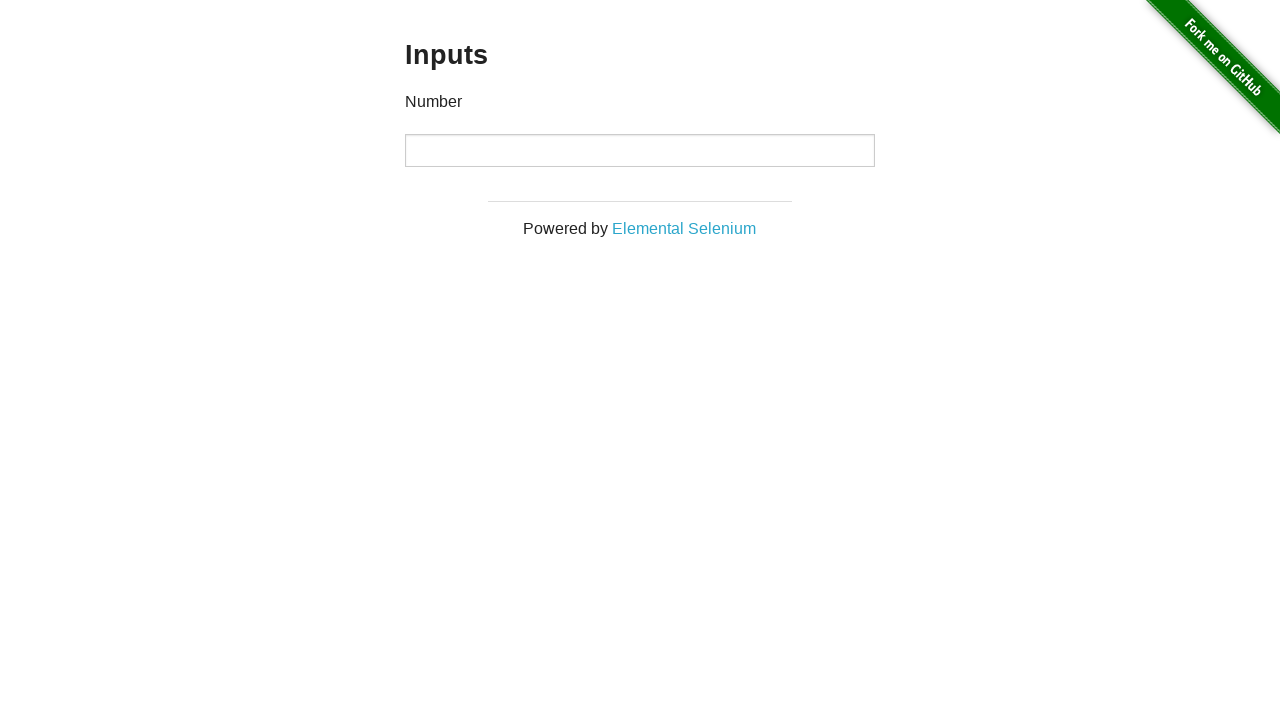

Applied red border styling to input element using JavaScript
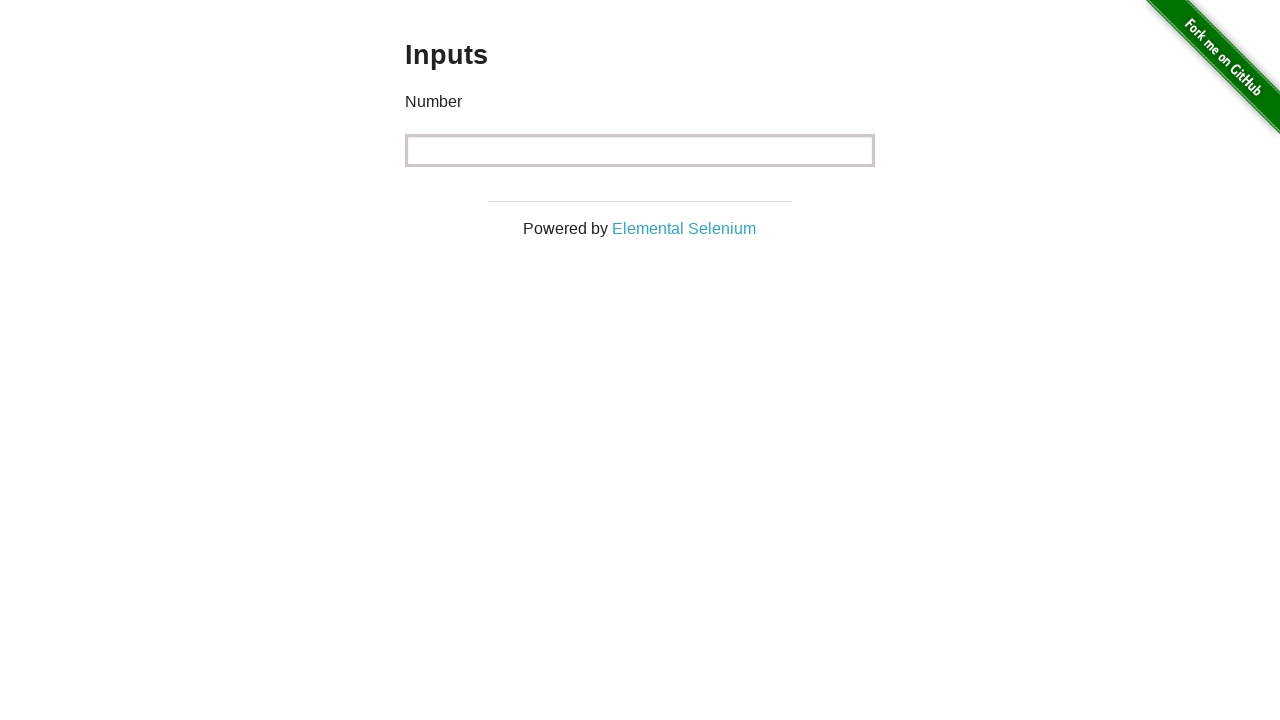

Verified input element is visible
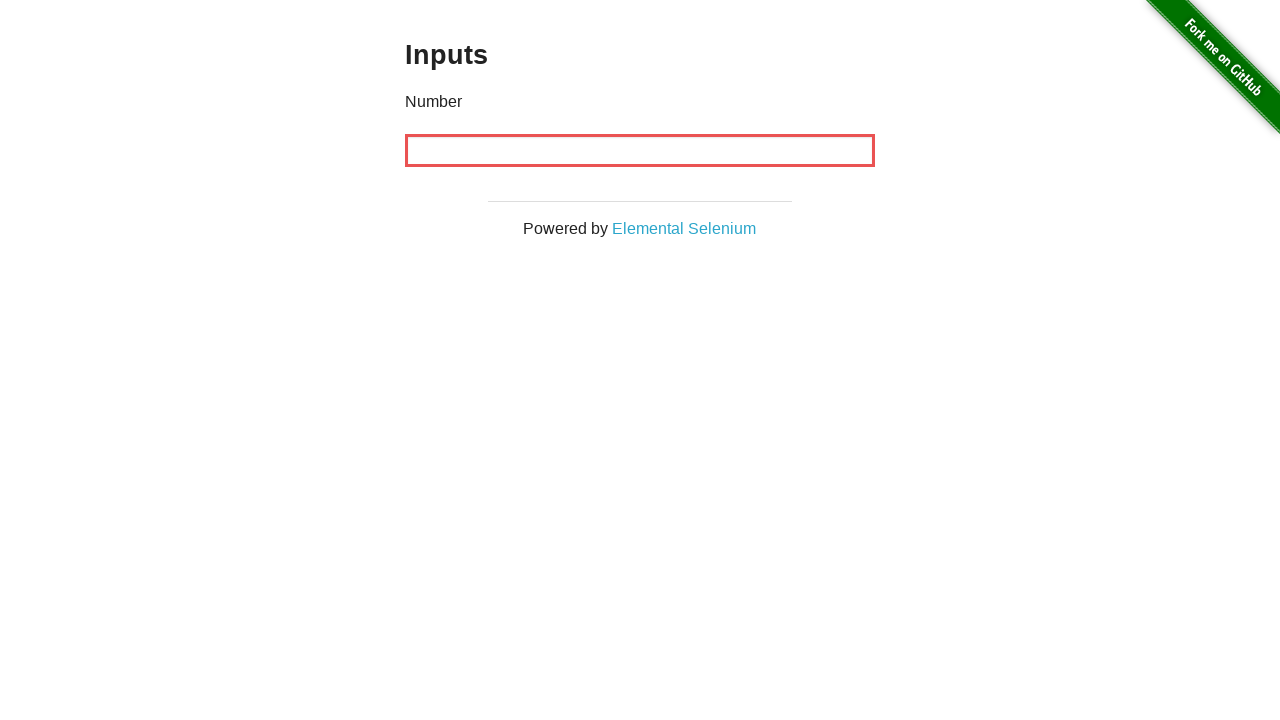

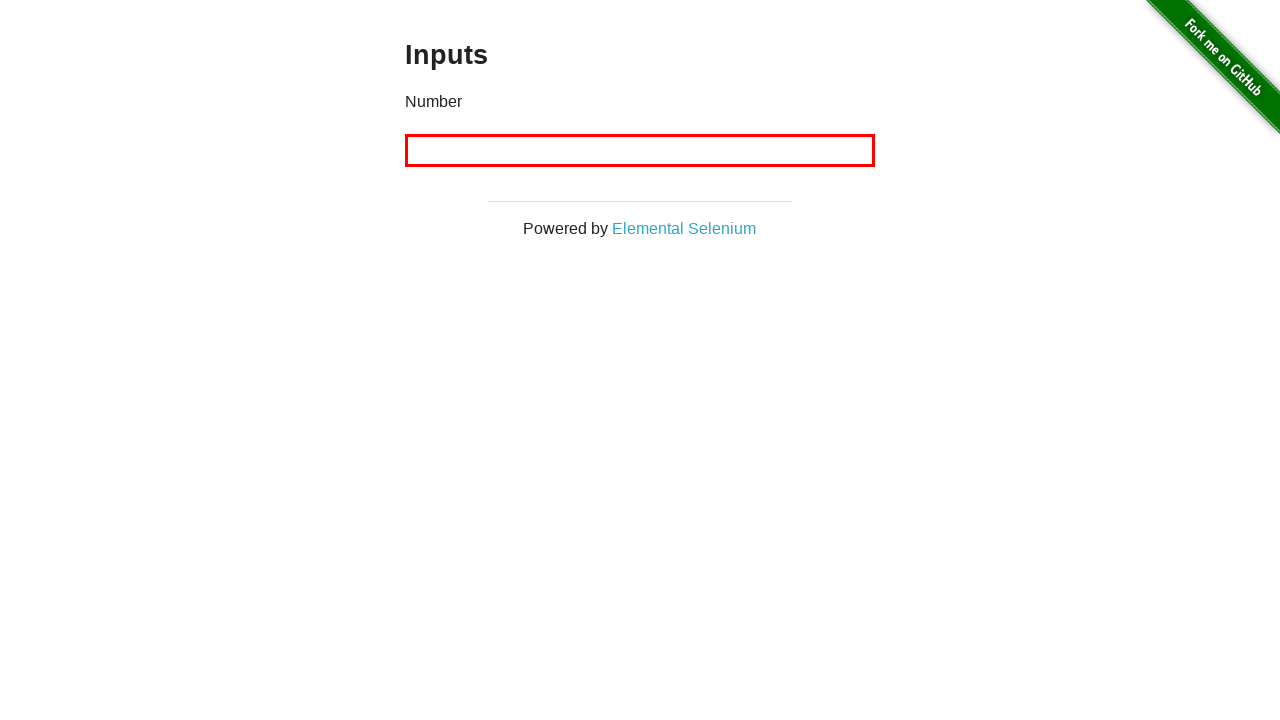